Tests browser window handling by opening a new window, switching to it to verify content, then closing it and switching back to the main window

Starting URL: https://demoqa.com/browser-windows

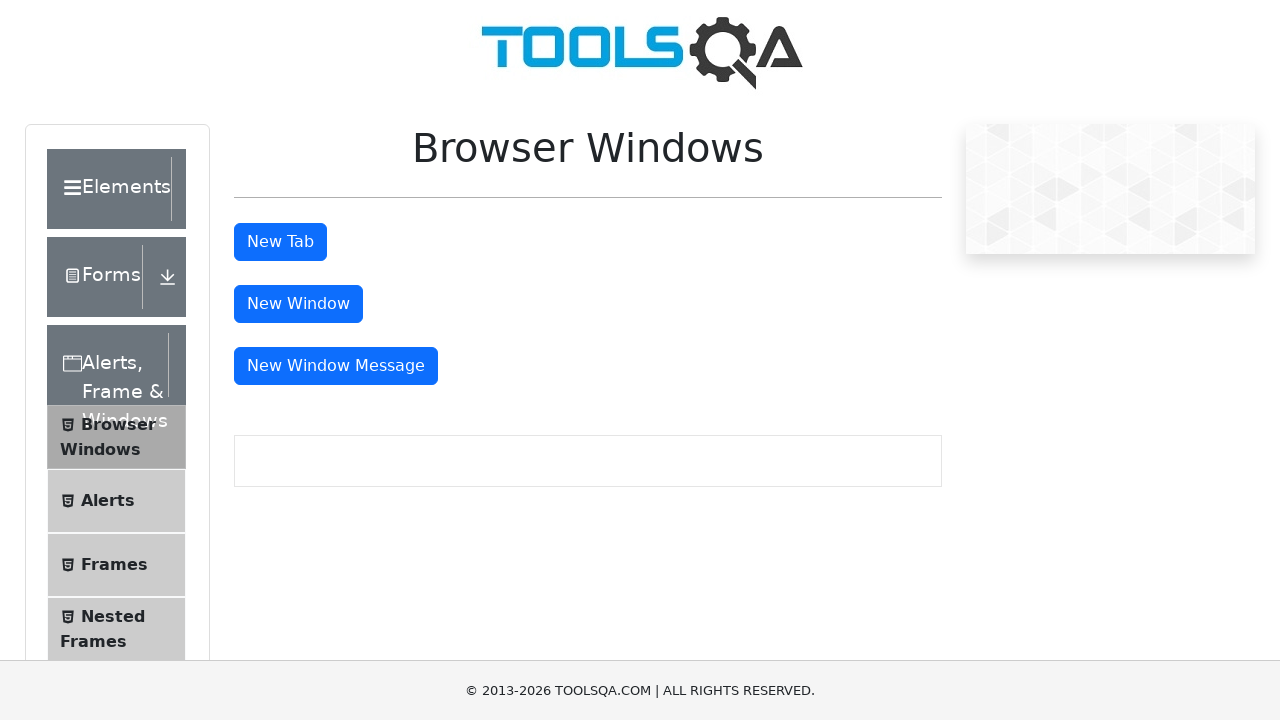

Clicked button to open new window at (298, 304) on #windowButton
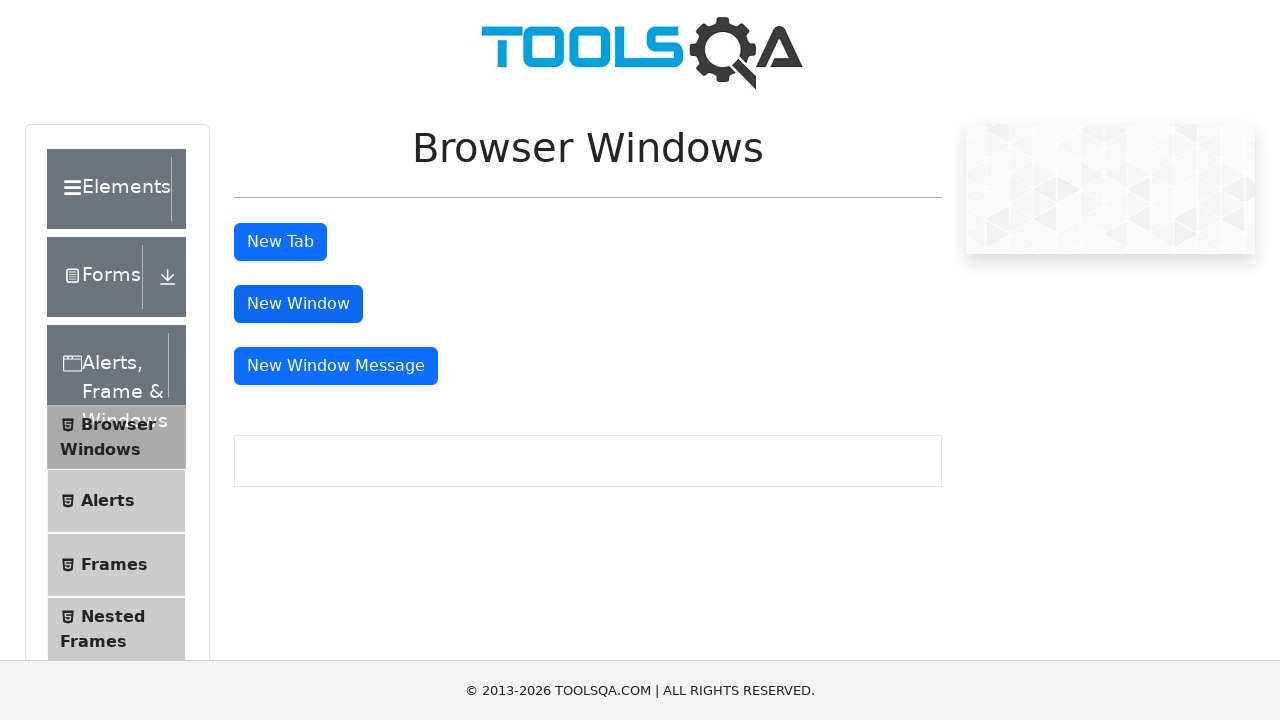

Retrieved all open pages from context
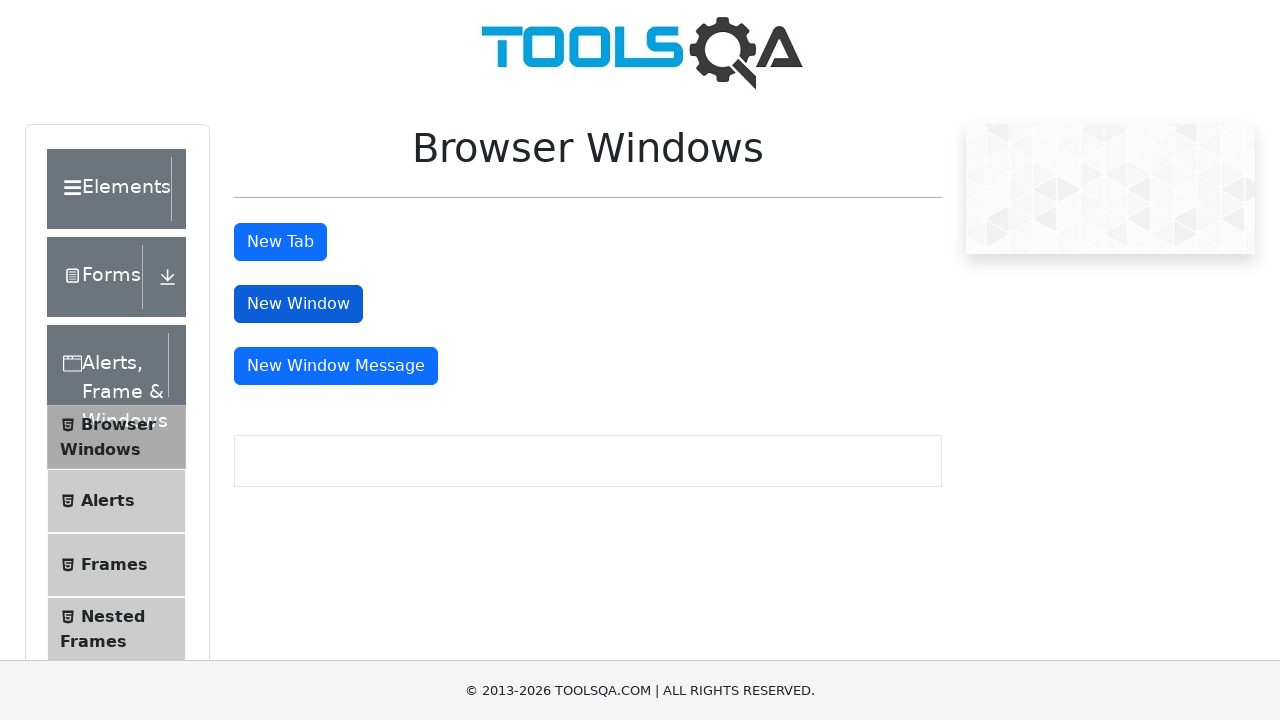

Identified new window as second page in context
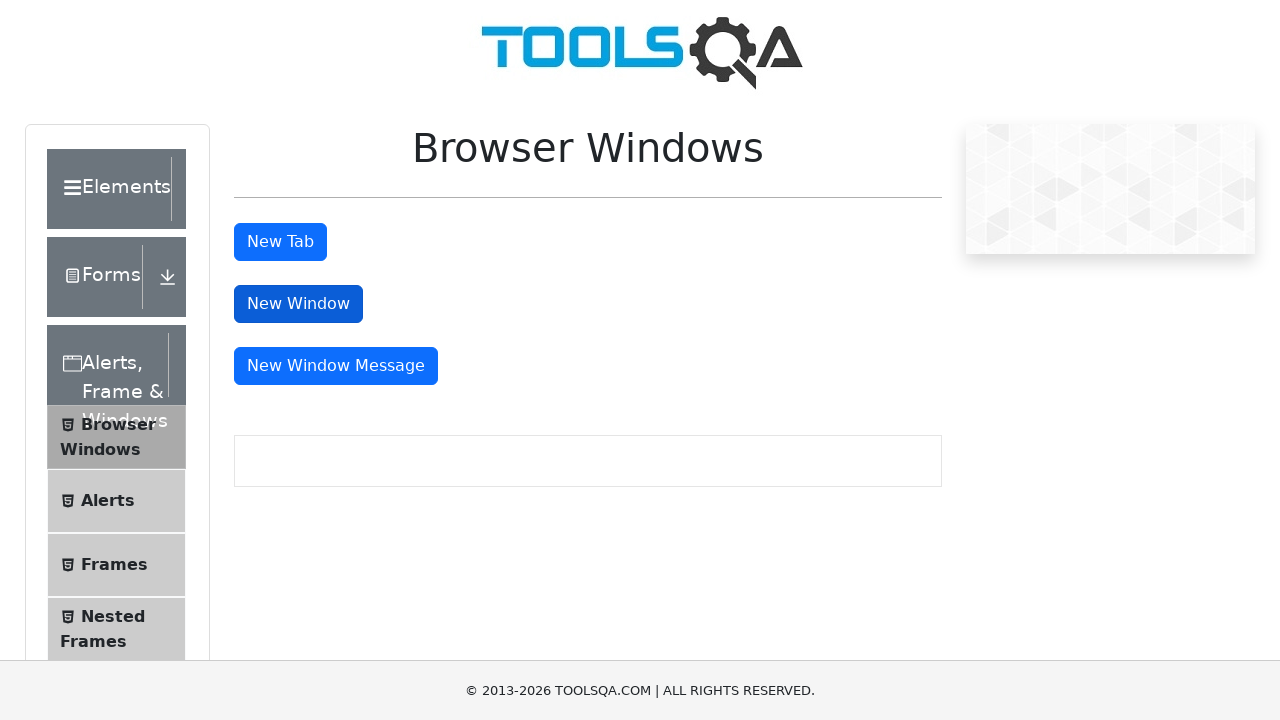

Waited for sample heading to appear in new window
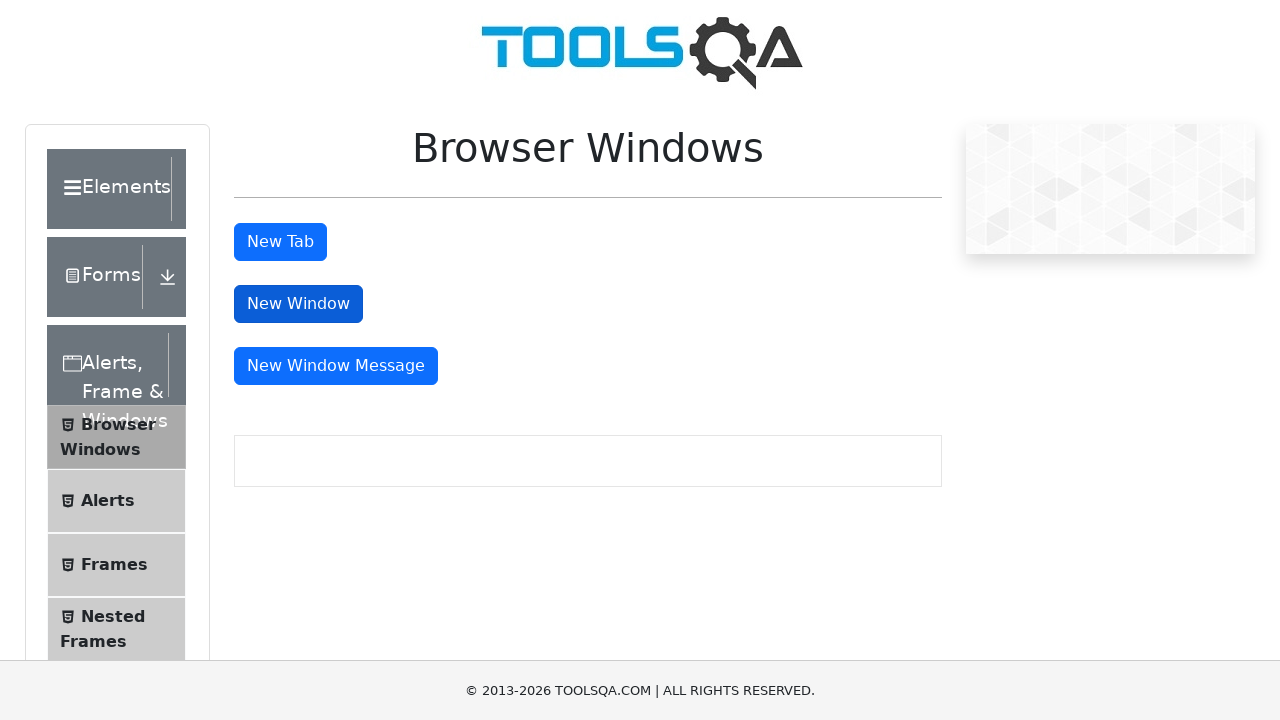

Retrieved heading text from new window: This is a sample page
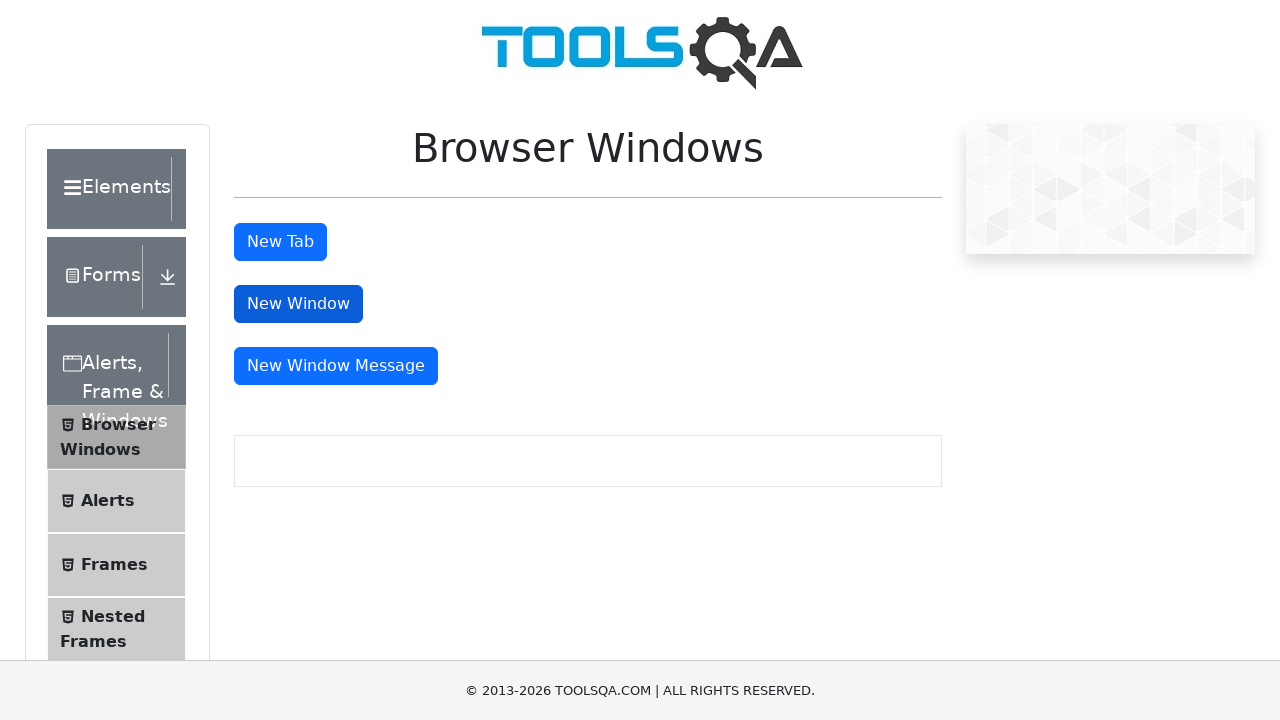

Closed the new window
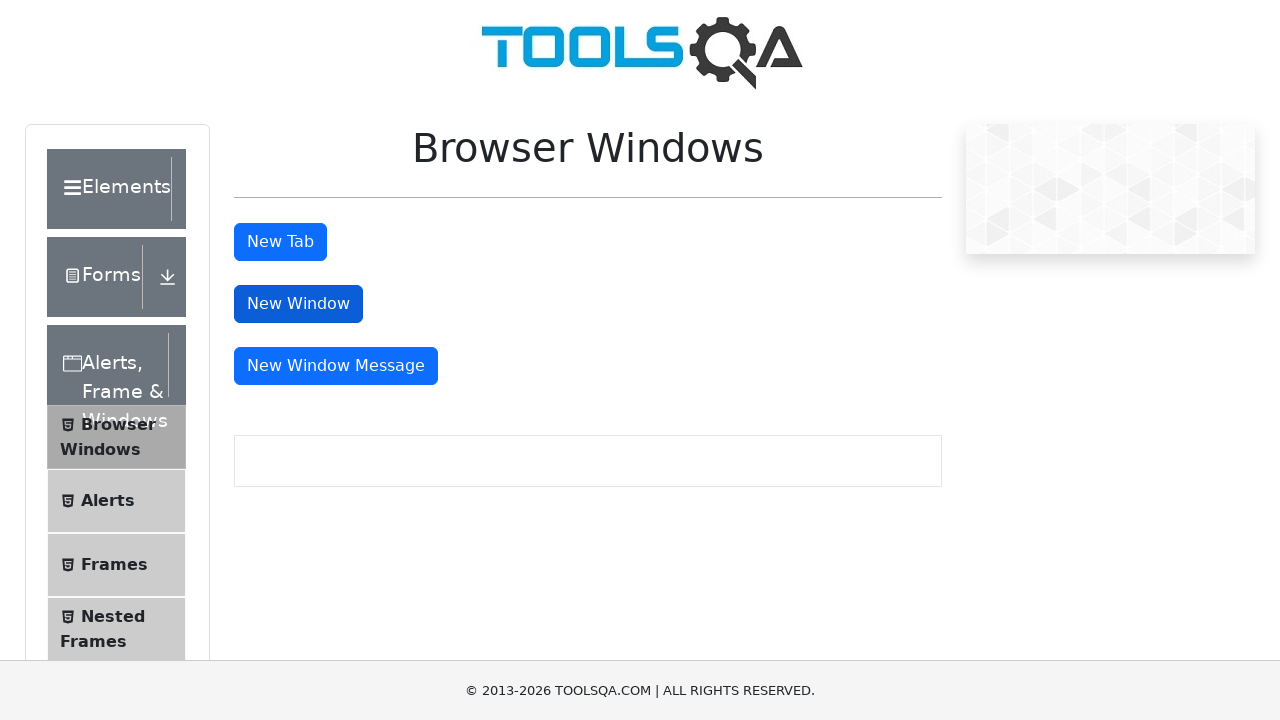

Retrieved main page title: demosite
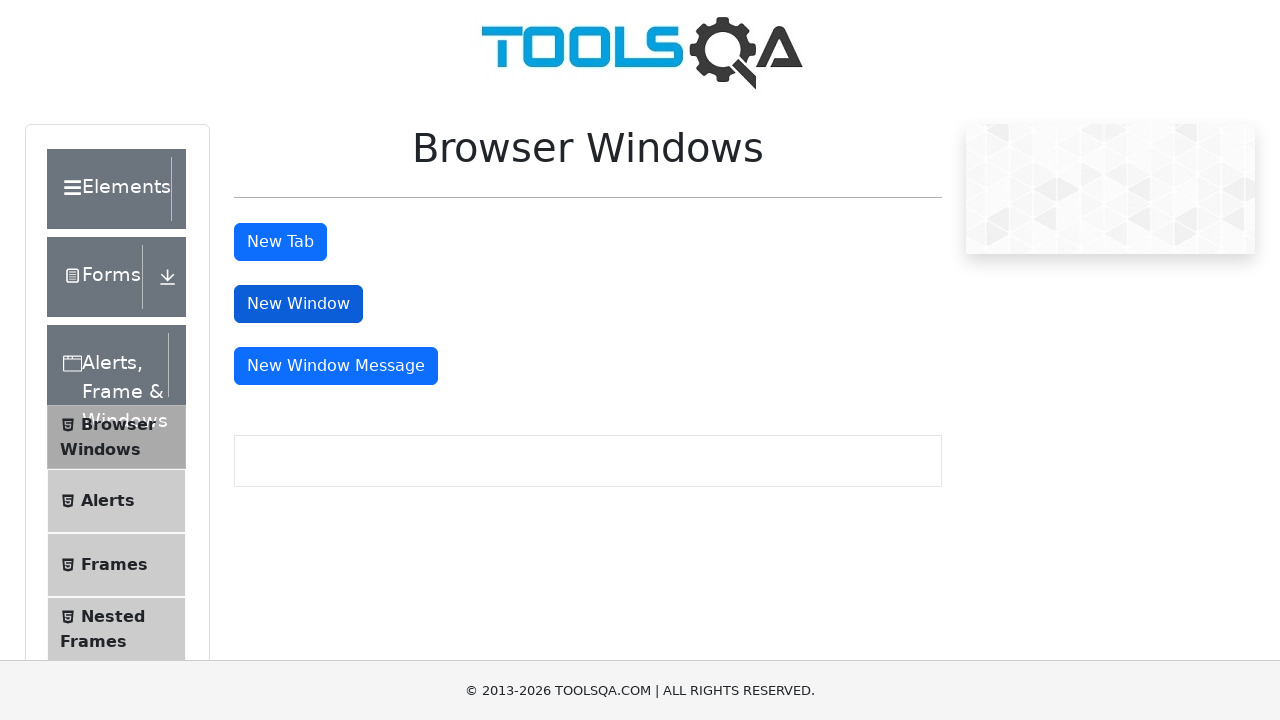

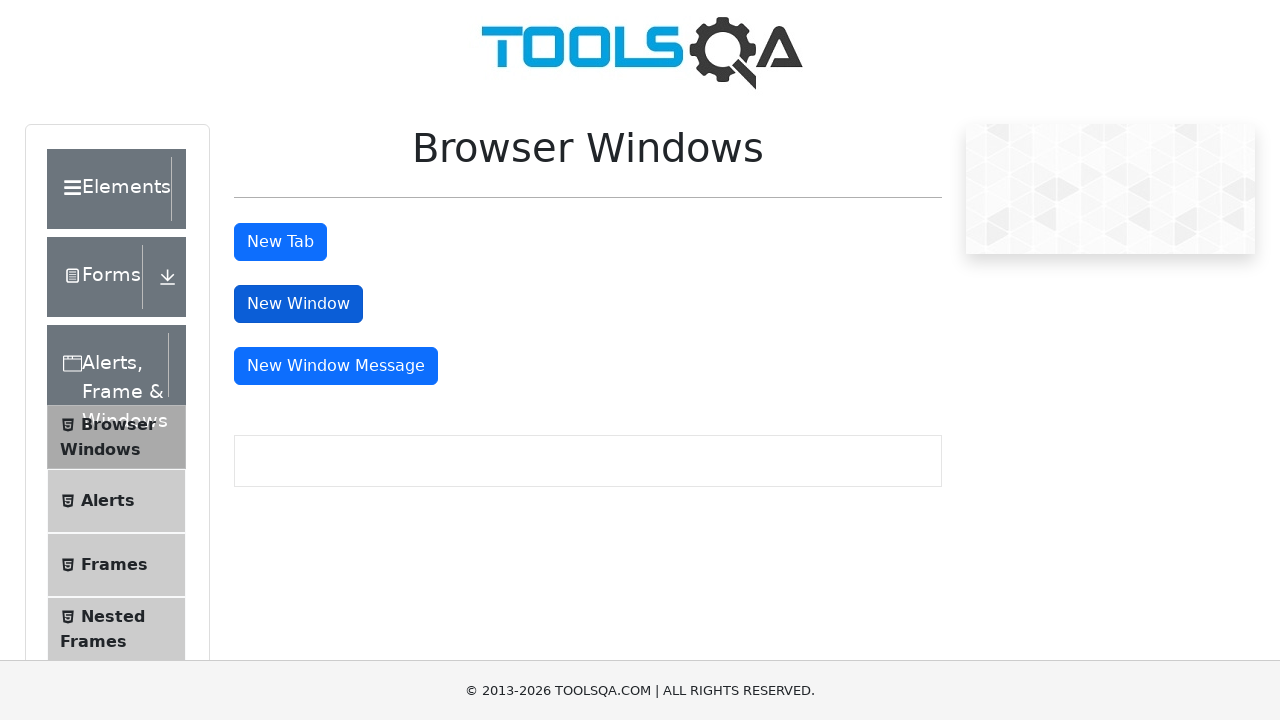